Tests form interaction with various Selenium speed settings, including text input, clearing fields, radio button selection, and checkbox selection

Starting URL: https://www.thetestingworld.com/testings/

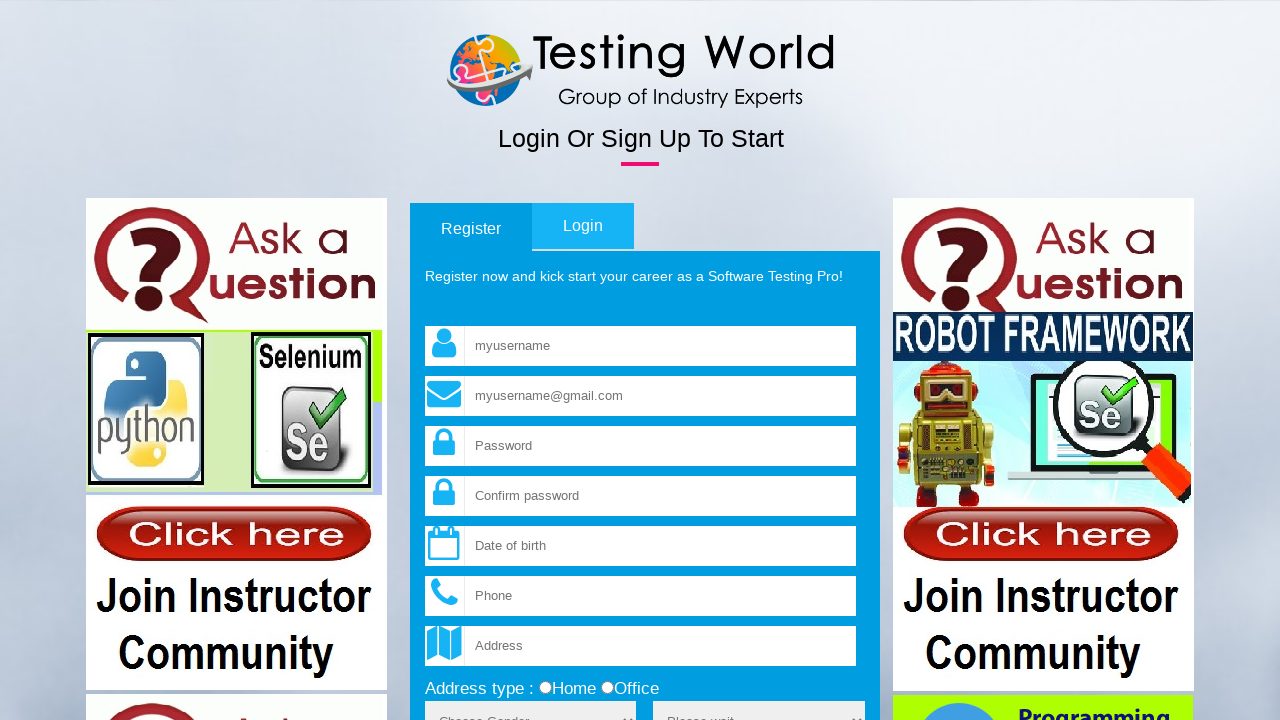

Filled username field with 'Testting1' on input[name='fld_username']
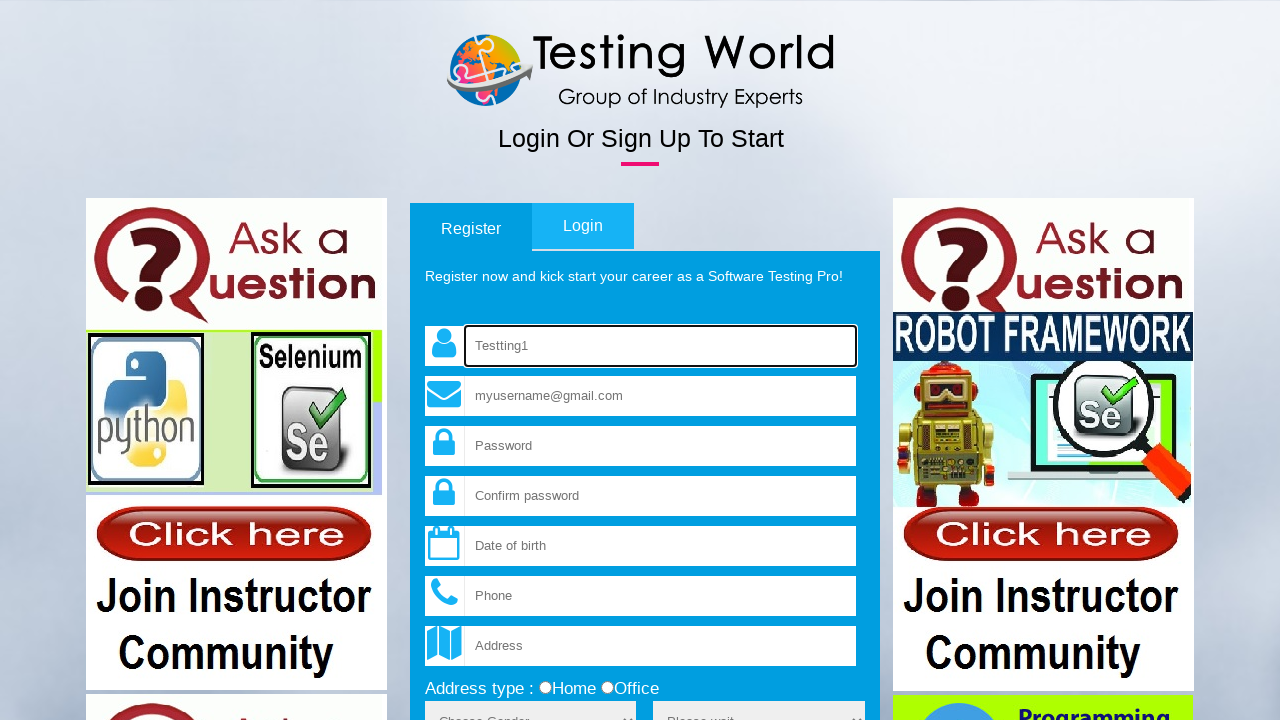

Filled email field with 'test@test.pl' on xpath=//input[@name='fld_email']
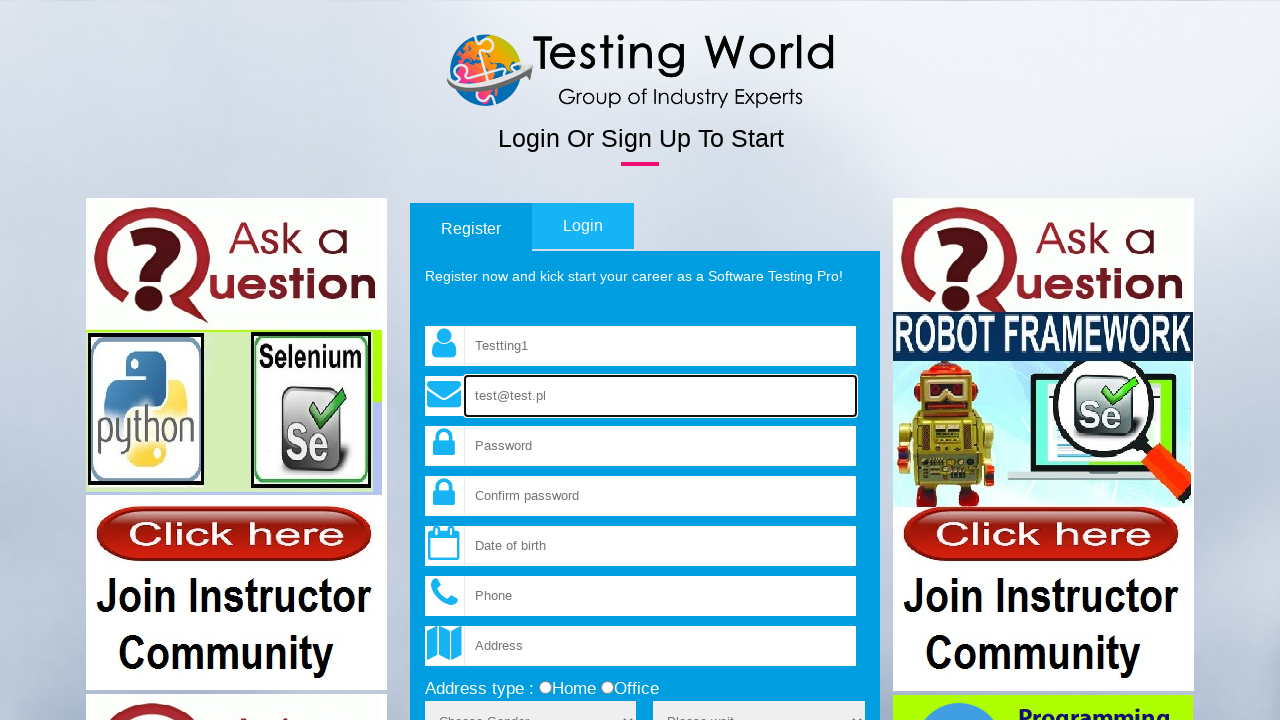

Cleared username field on input[name='fld_username']
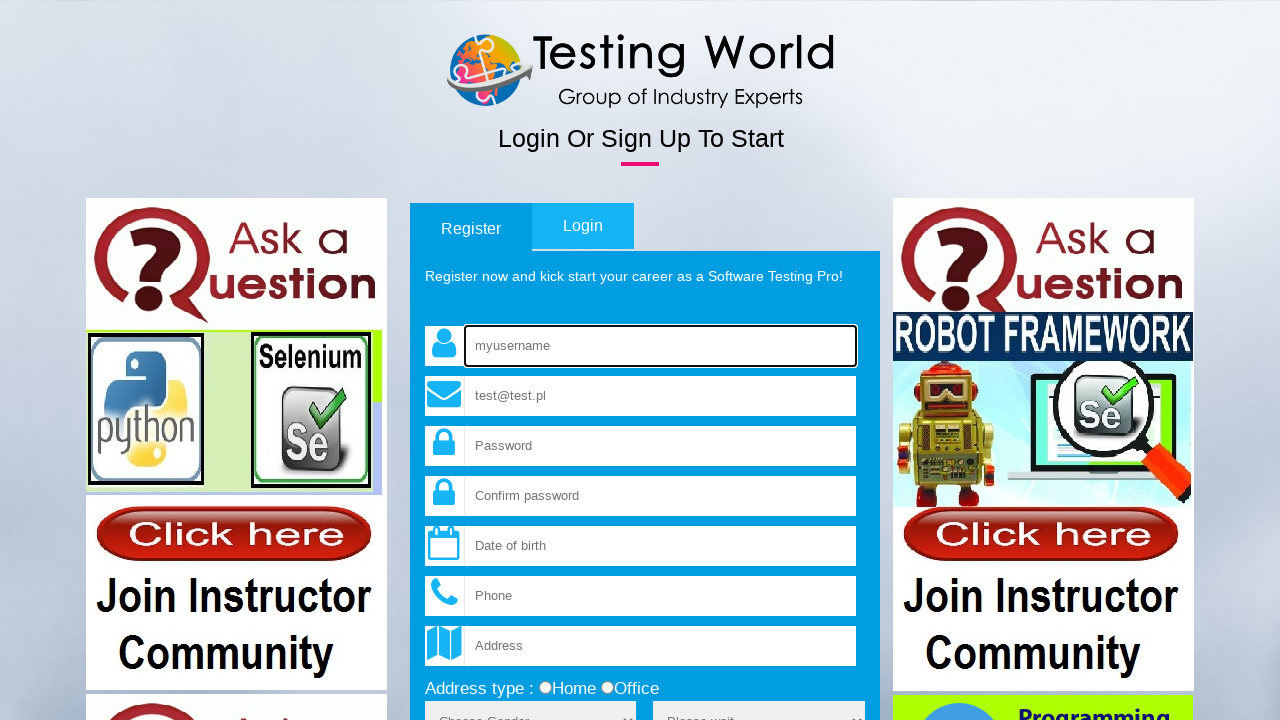

Cleared email field on xpath=//input[@name='fld_email']
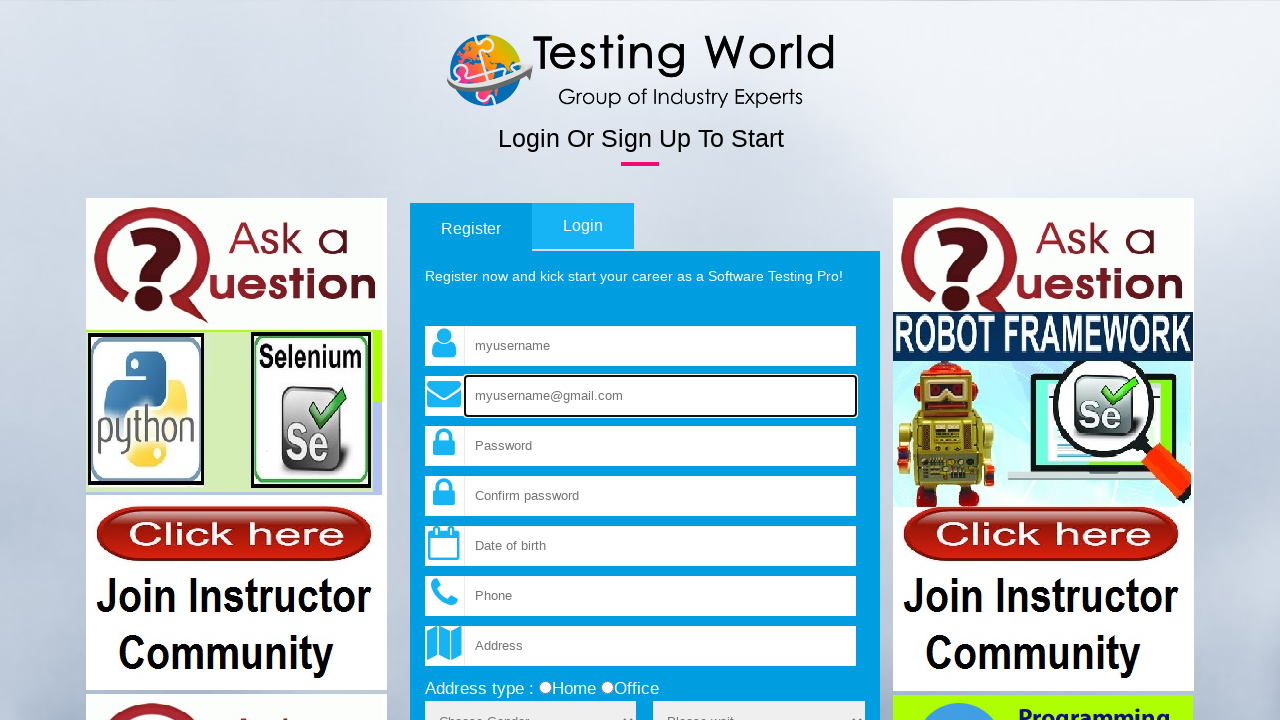

Selected office radio button at (607, 688) on input[type='radio'][value='office']
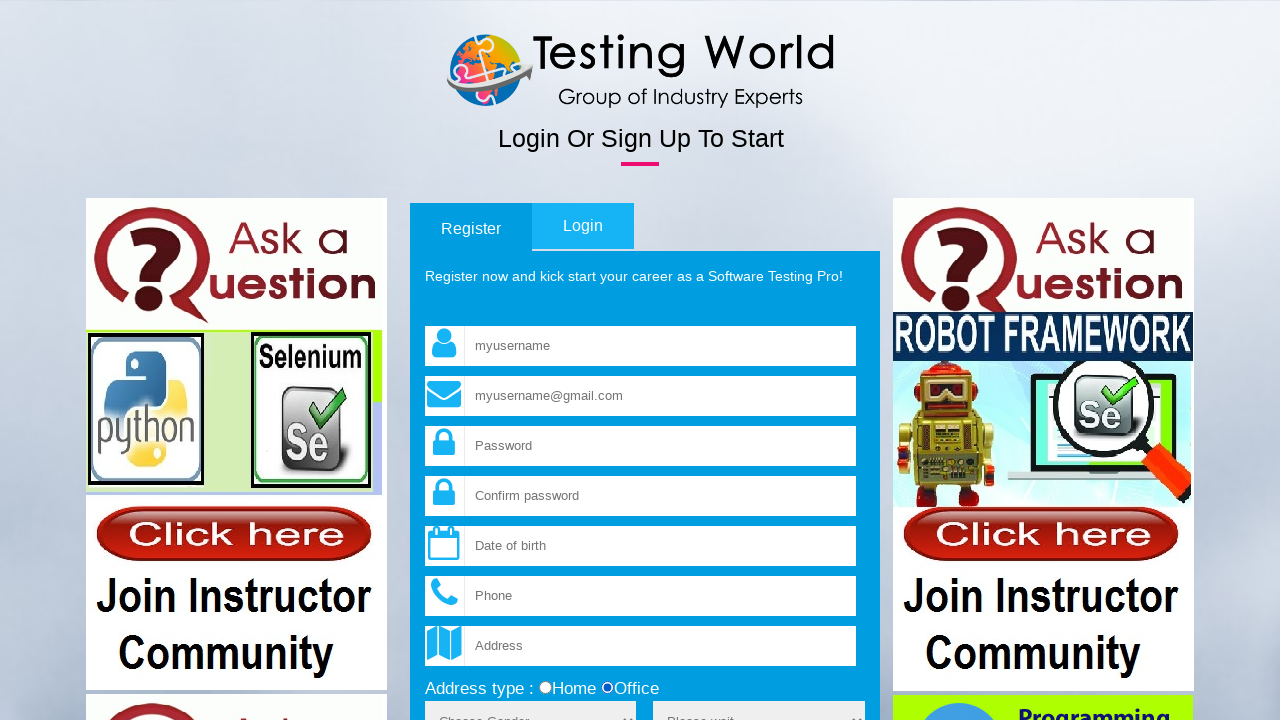

Checked terms and conditions checkbox at (431, 361) on input[name='terms']
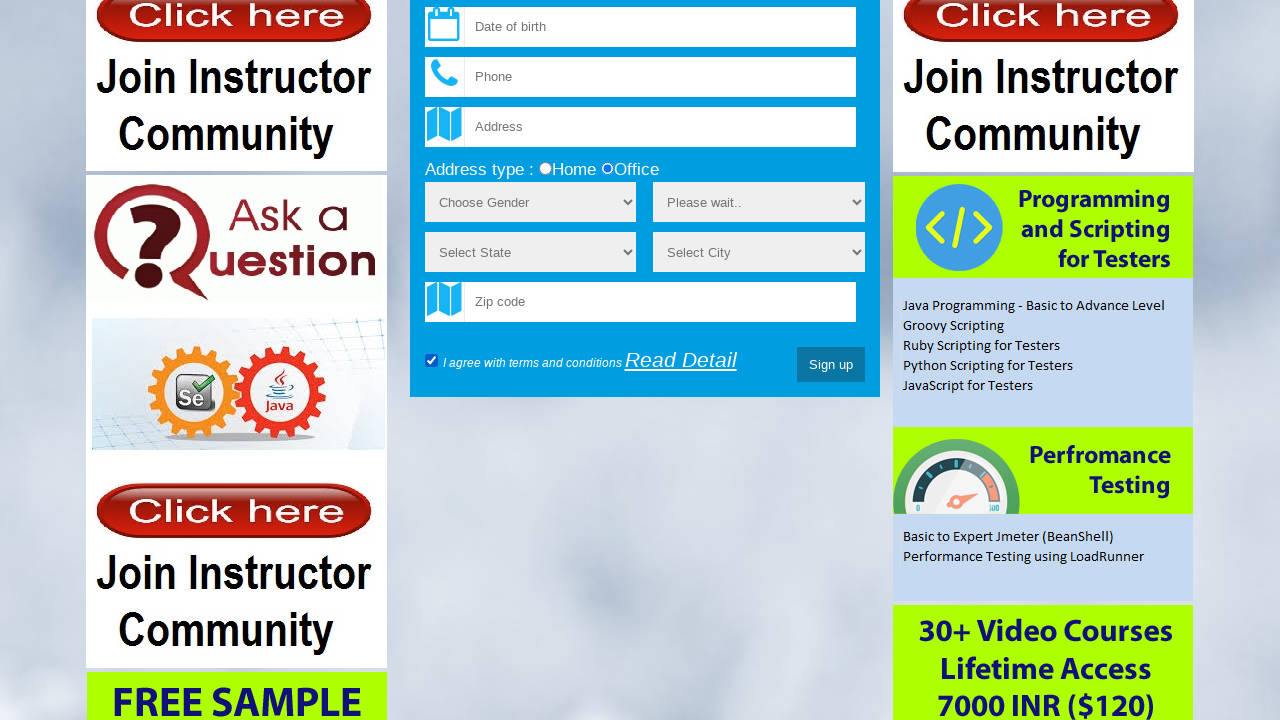

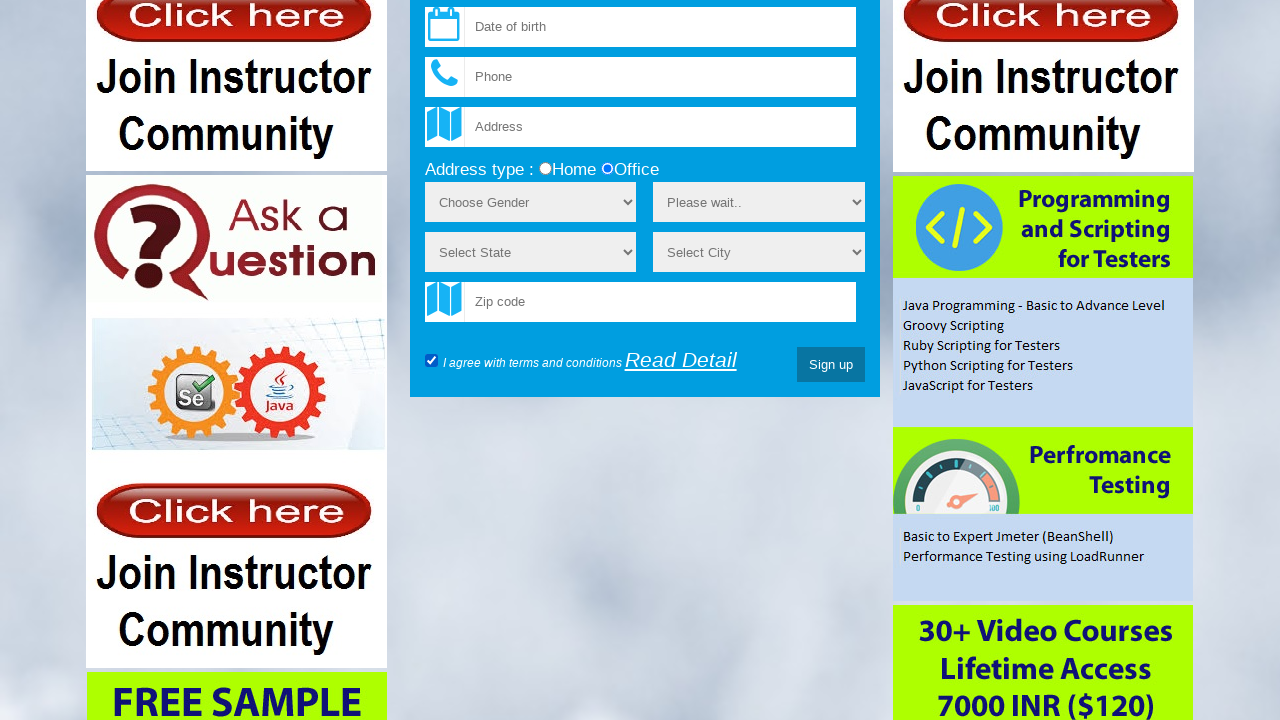